Tests checkbox element states by checking display, enabled, and selected properties, then clicks a checkbox to verify state change

Starting URL: http://samples.gwtproject.org/samples/Showcase/Showcase.html#!CwCheckBox

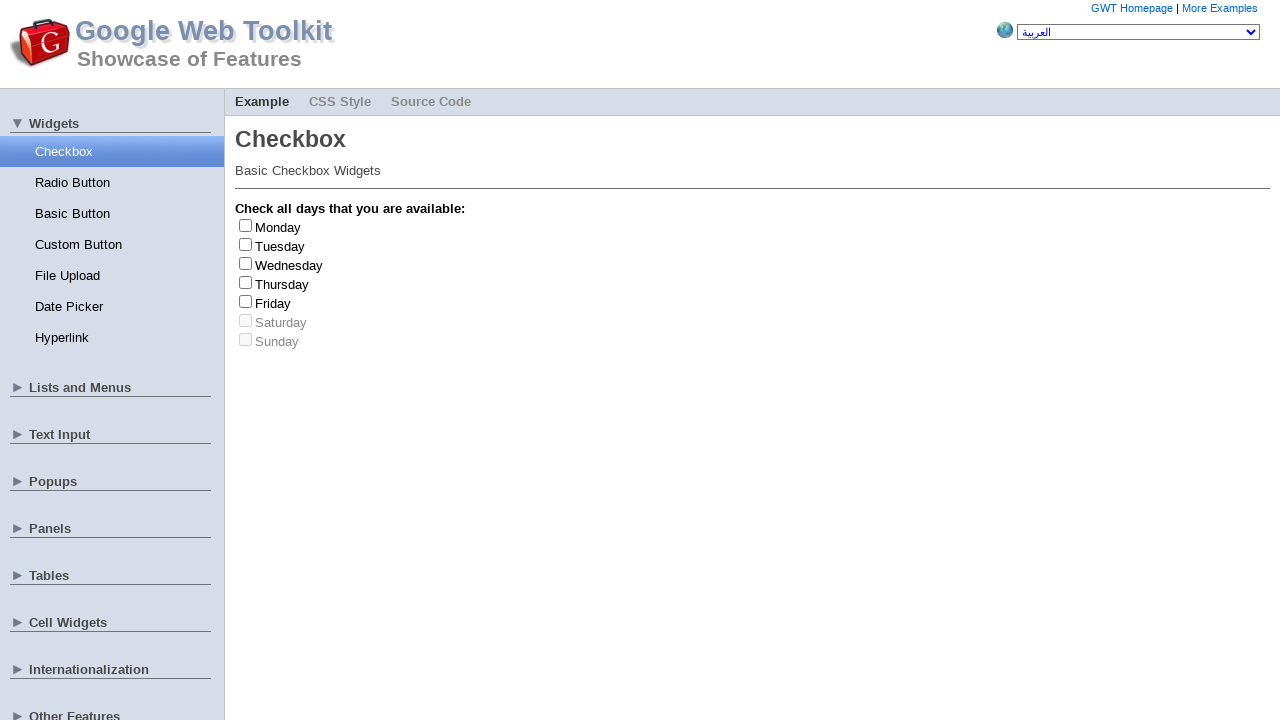

Located Tuesday checkbox element
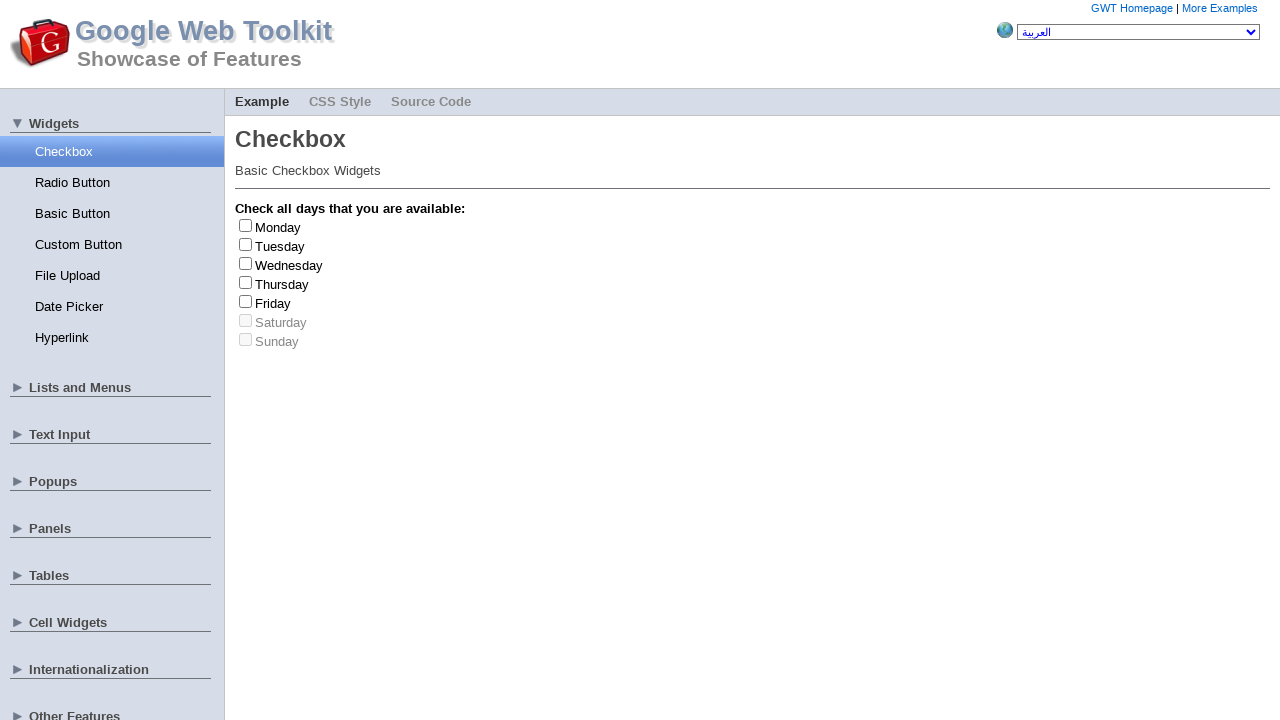

Clicked Tuesday checkbox to toggle its state at (246, 244) on #gwt-debug-cwCheckBox-Tuesday-input
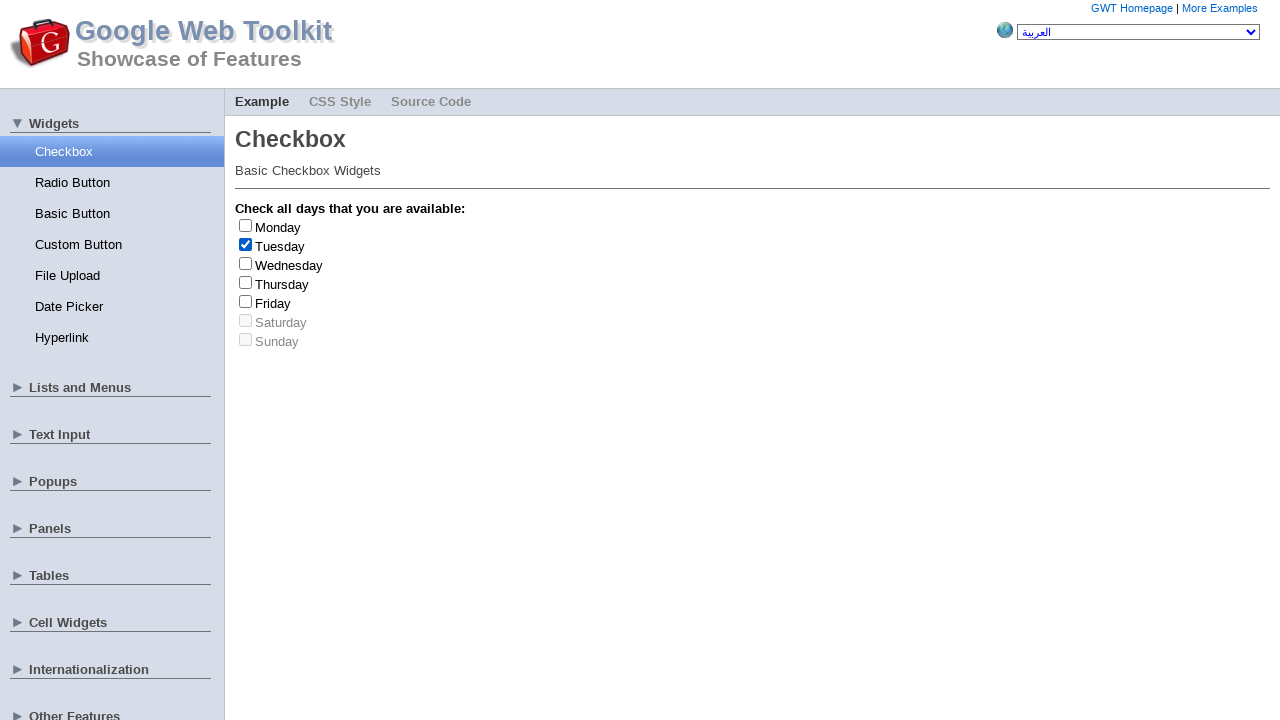

Located Saturday checkbox element for state verification
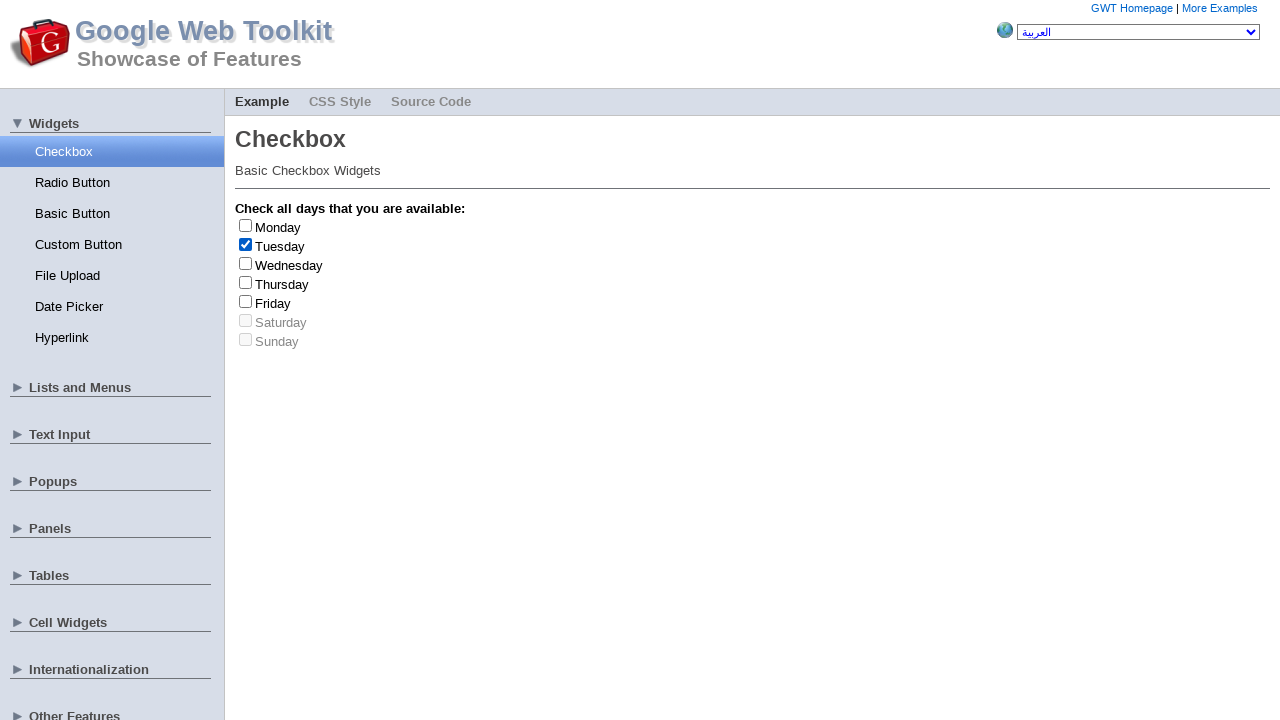

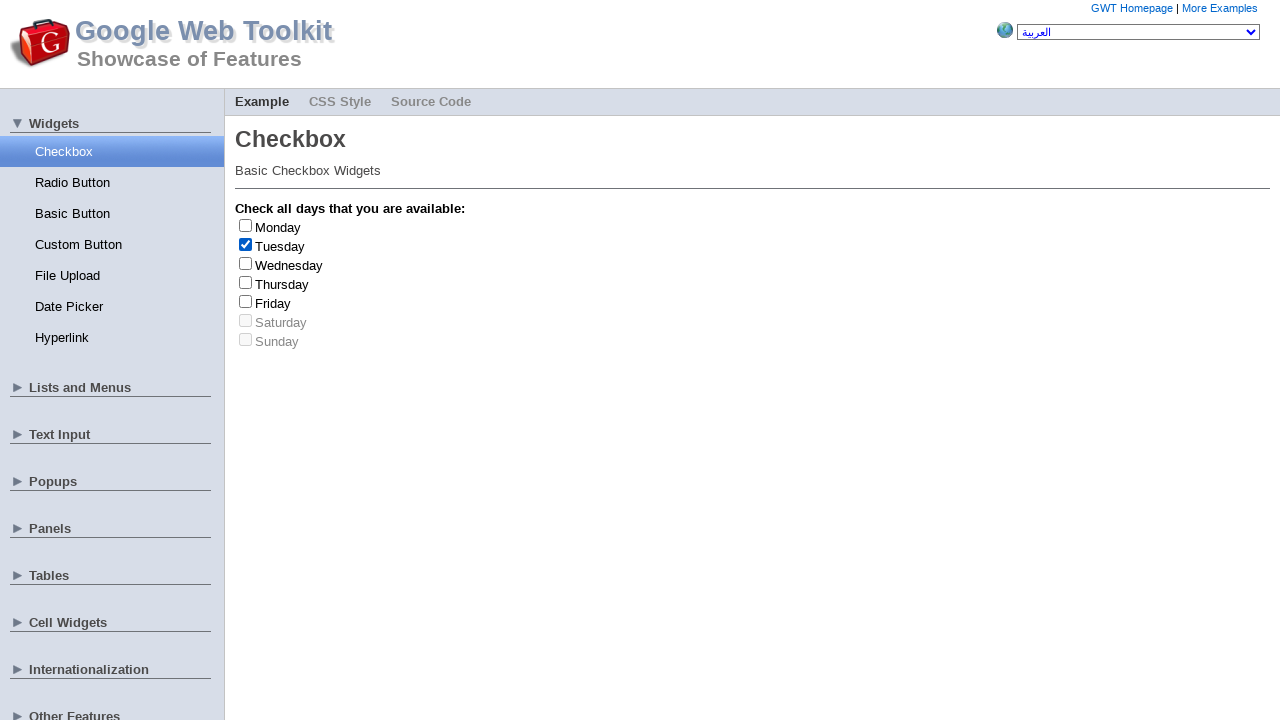